Navigates to Platzi website and verifies the page loads successfully

Starting URL: https://www.platzi.com

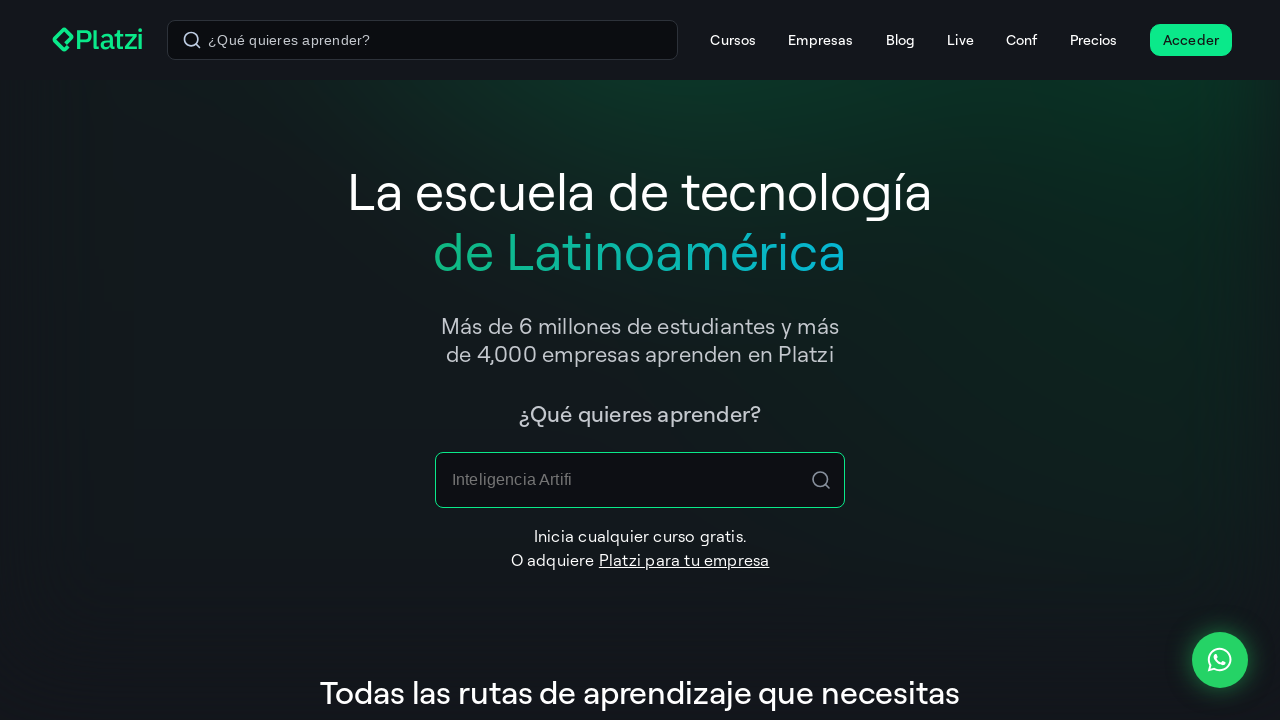

Waited for page to reach domcontentloaded state
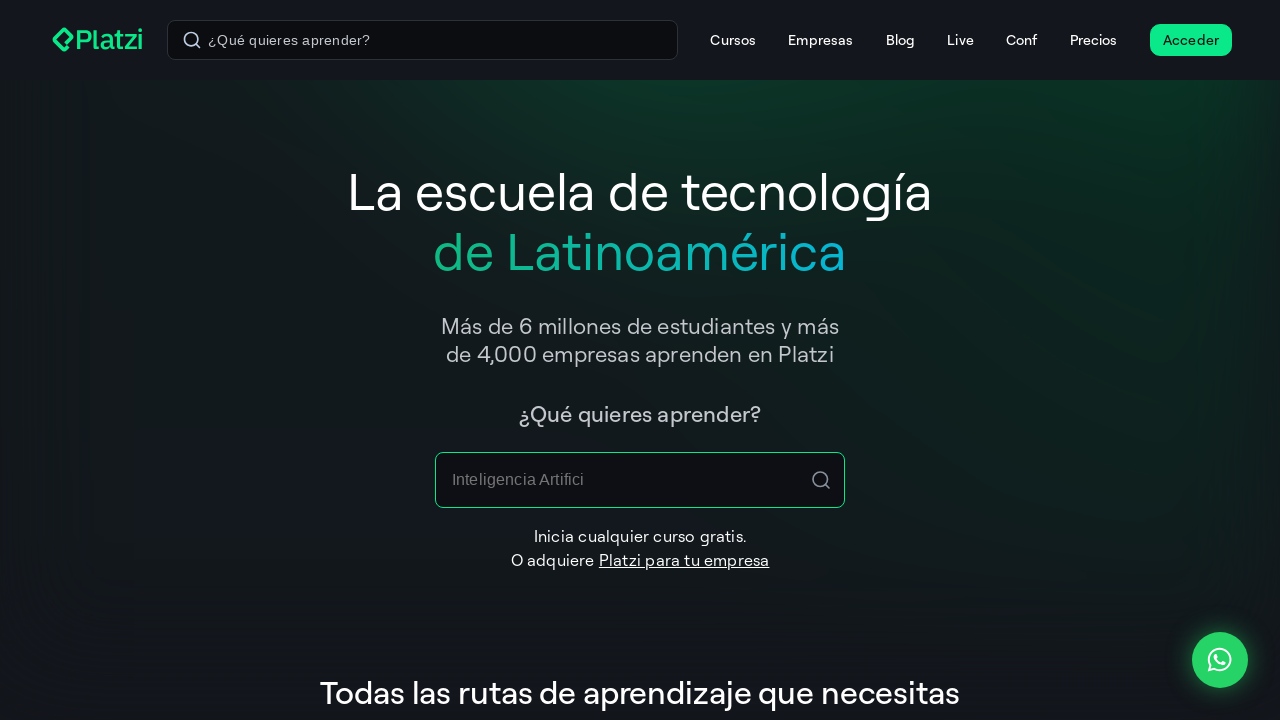

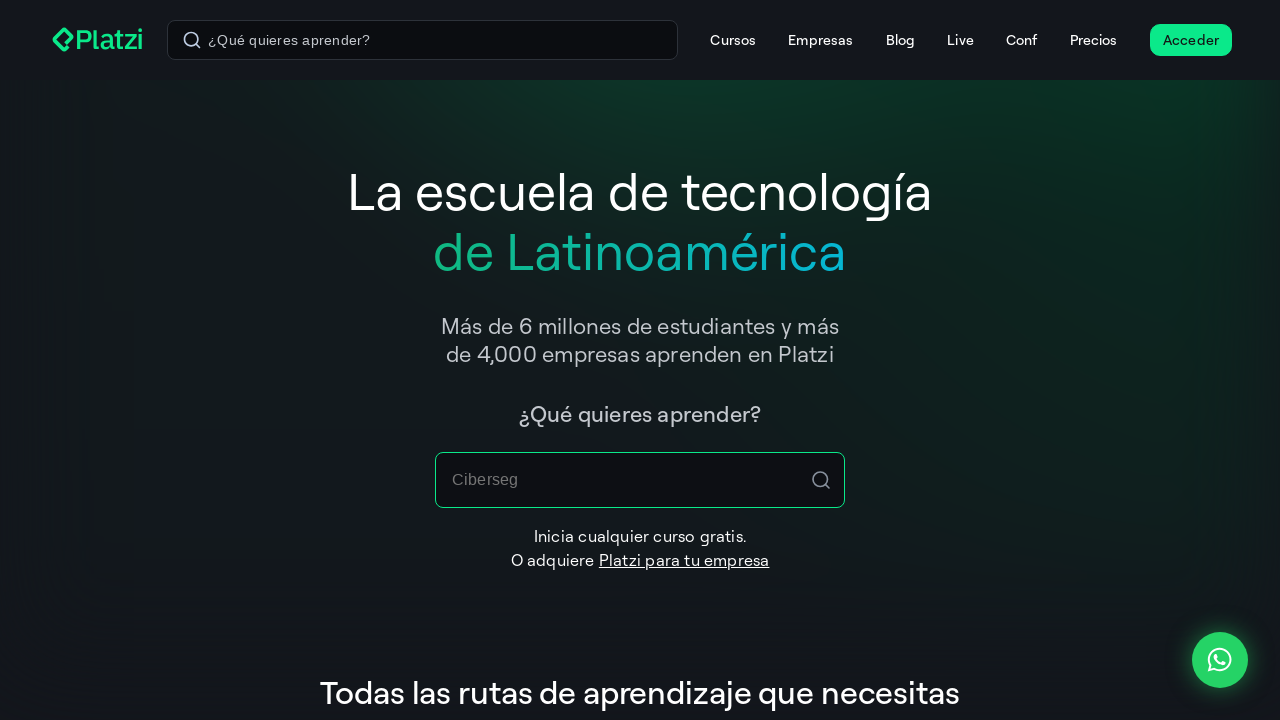